Tests JavaScript prompt alert functionality by clicking to trigger a prompt, entering text into the prompt dialog, and accepting it

Starting URL: https://demo.automationtesting.in/Alerts.html

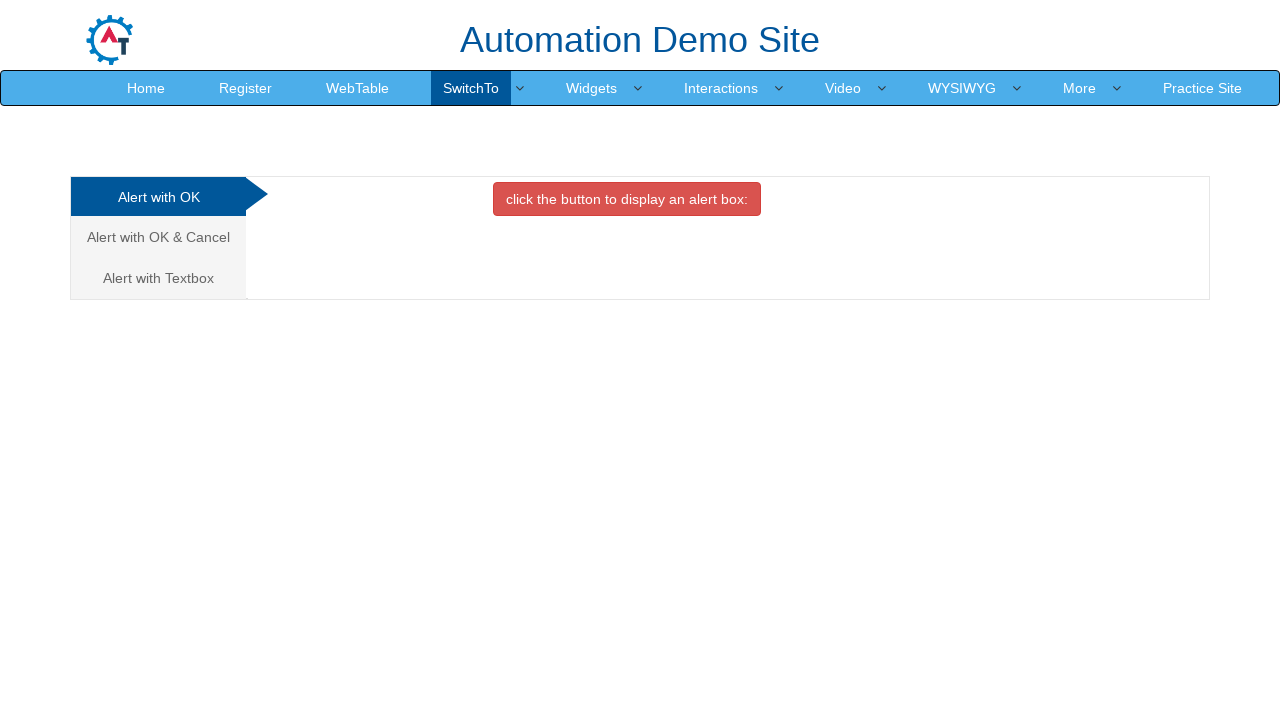

Clicked on Textbox tab to access prompt alert section at (158, 278) on a[href='#Textbox']
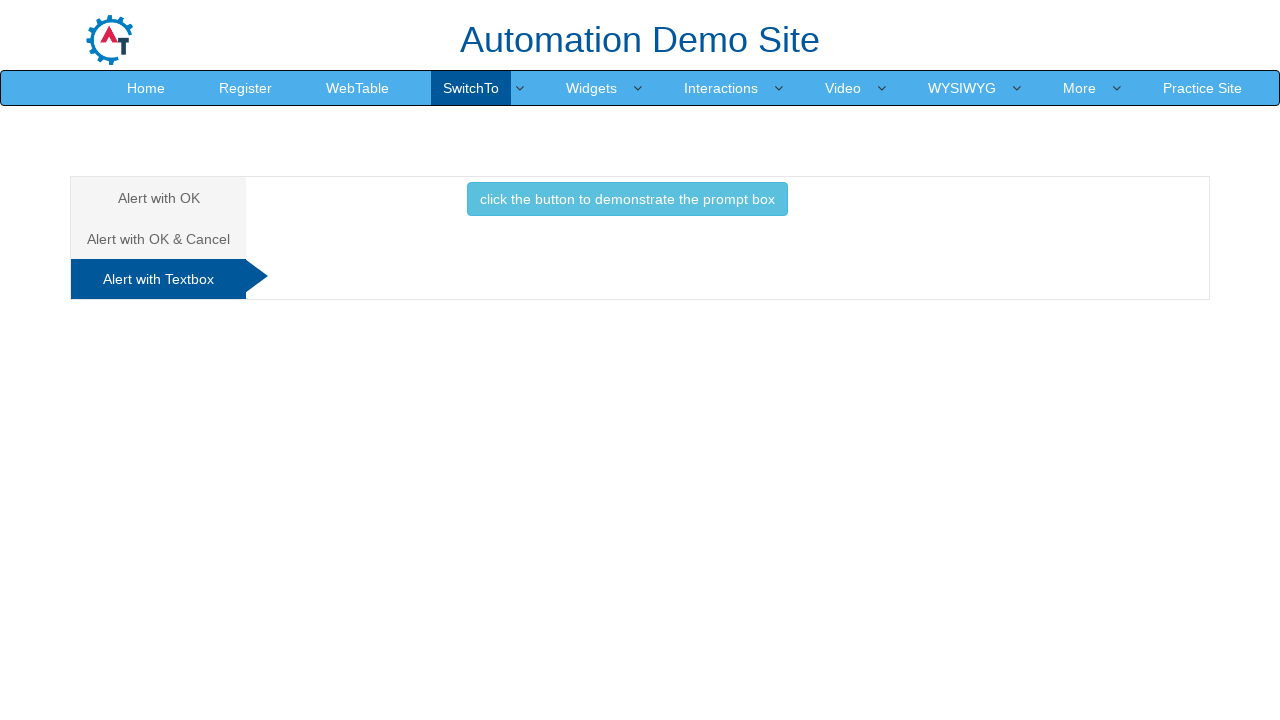

Clicked button to trigger the prompt alert at (627, 199) on button.btn.btn-info
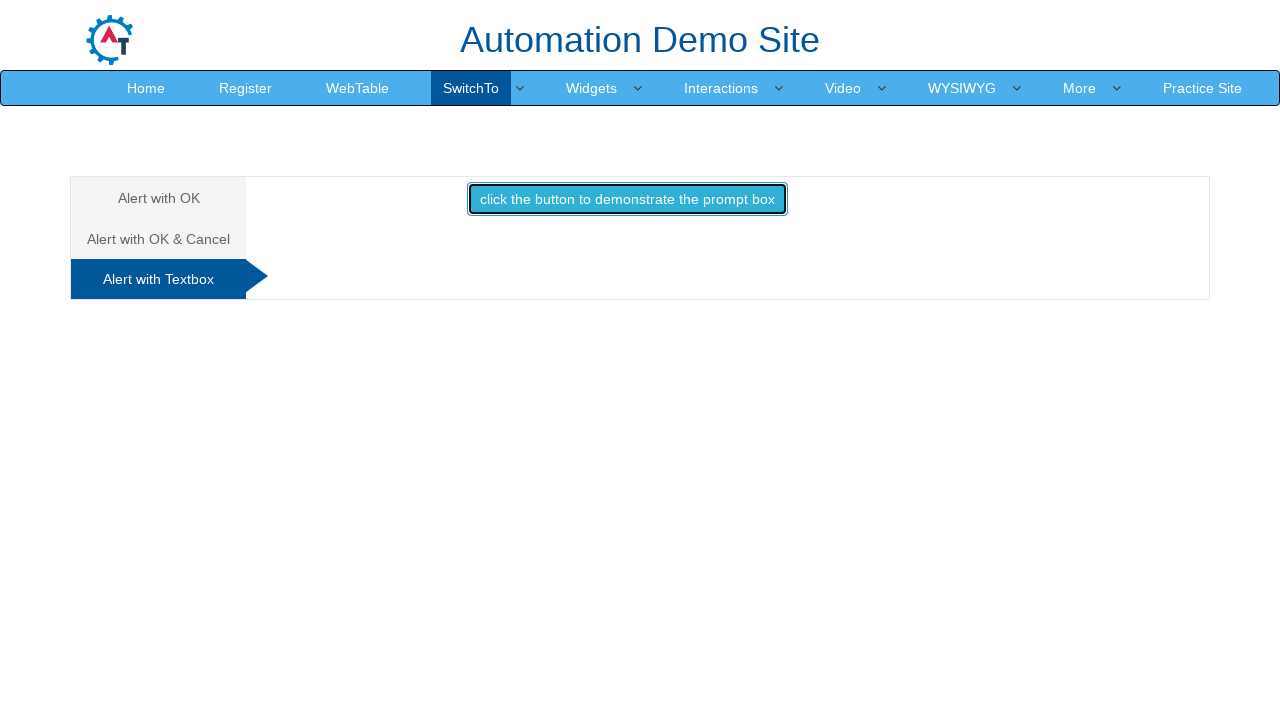

Set up dialog handler to accept prompt with text 'Testing User'
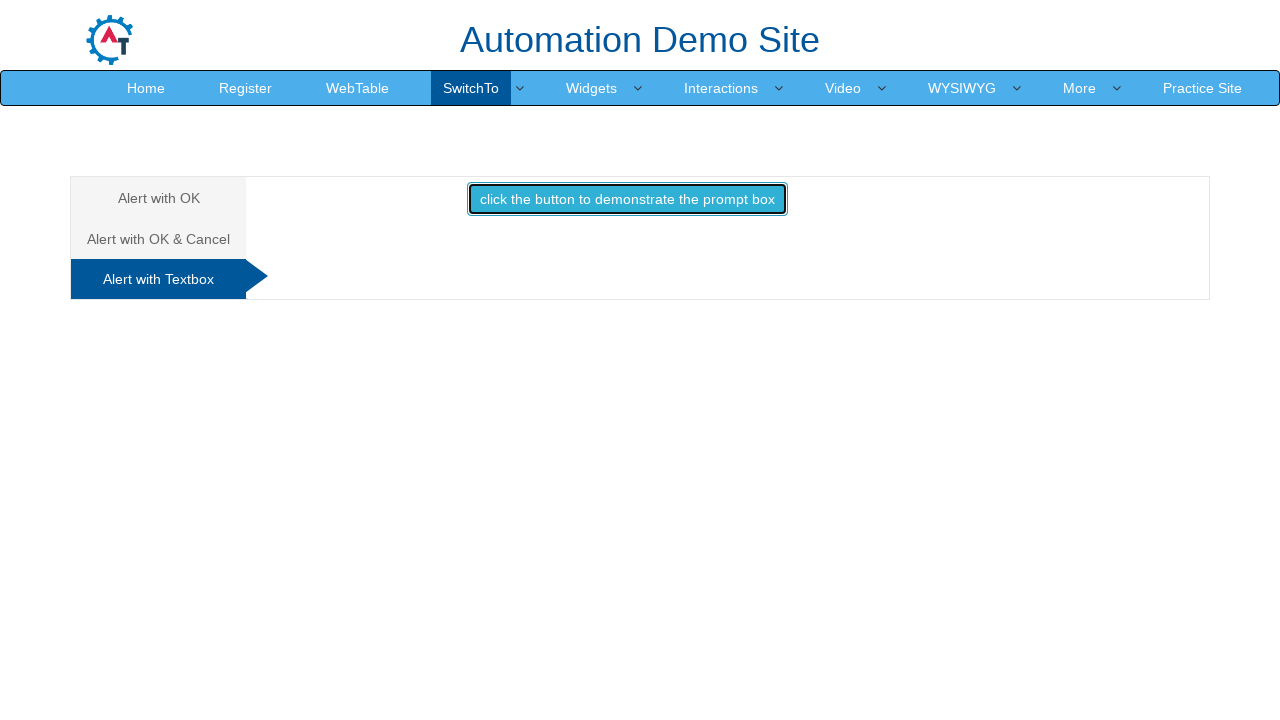

Clicked on Textbox tab again to re-access prompt alert section at (158, 279) on a[href='#Textbox']
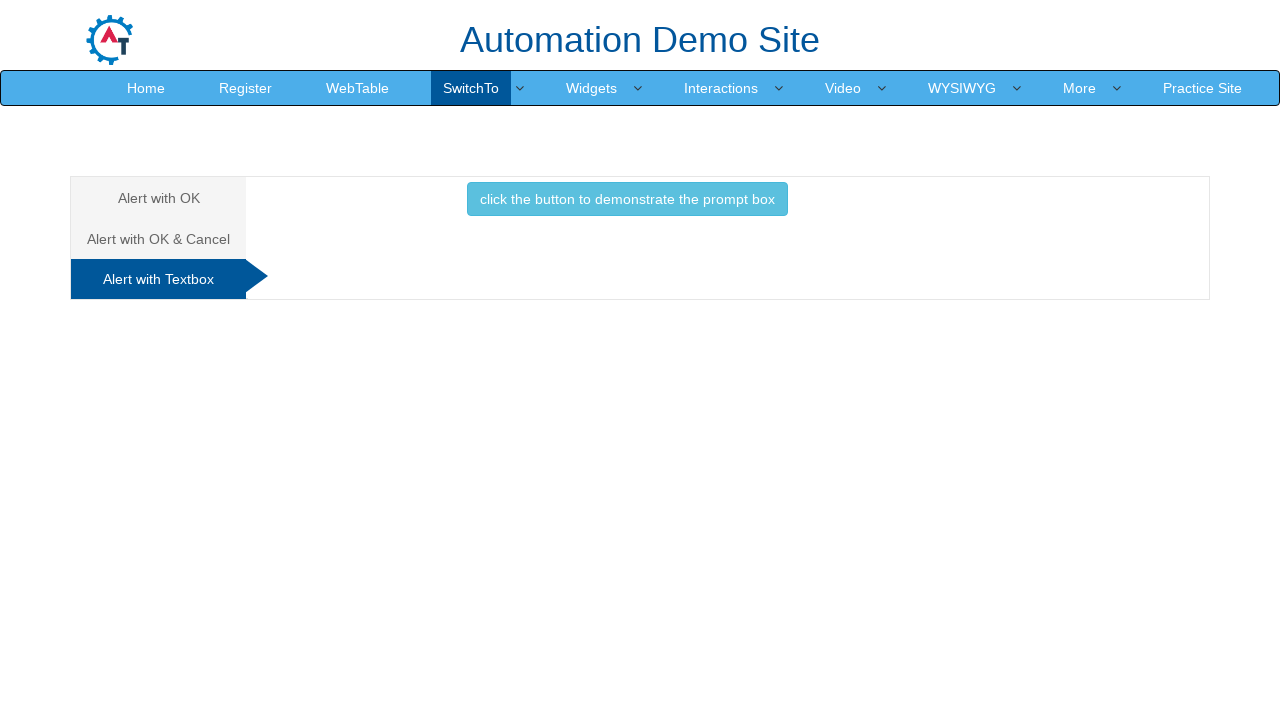

Clicked button again to trigger prompt alert with dialog handler active at (627, 199) on button.btn.btn-info
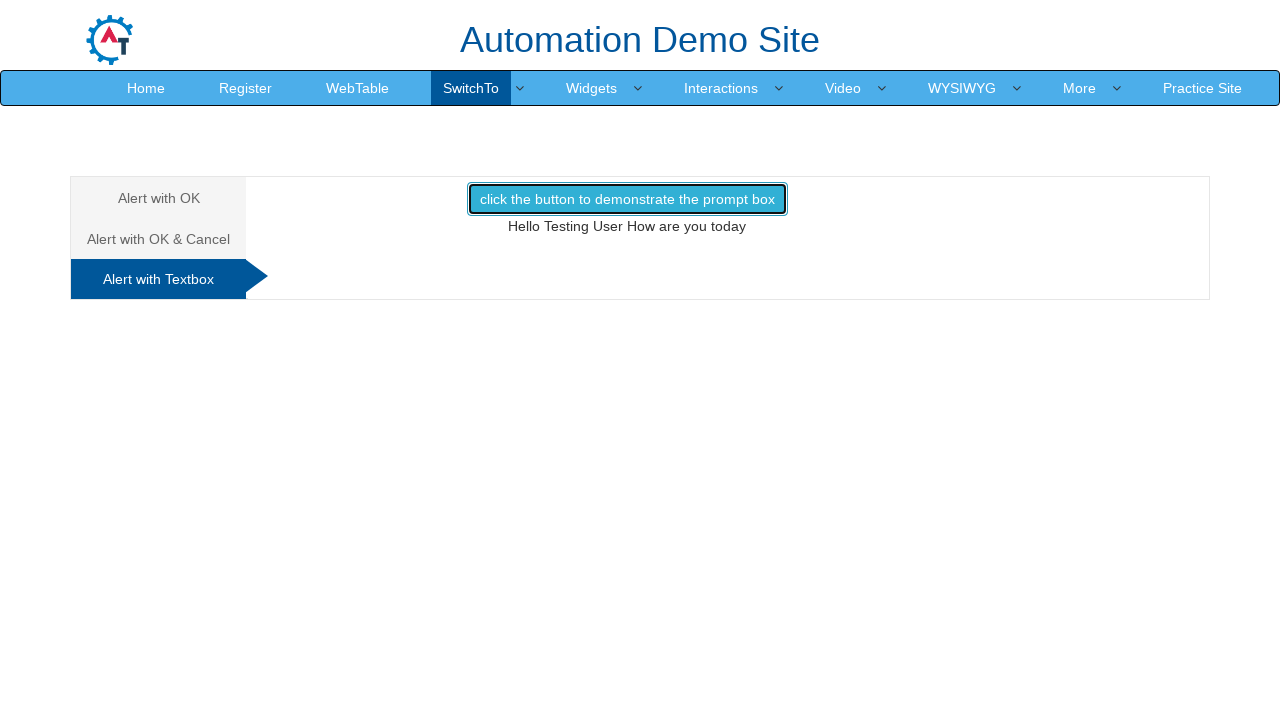

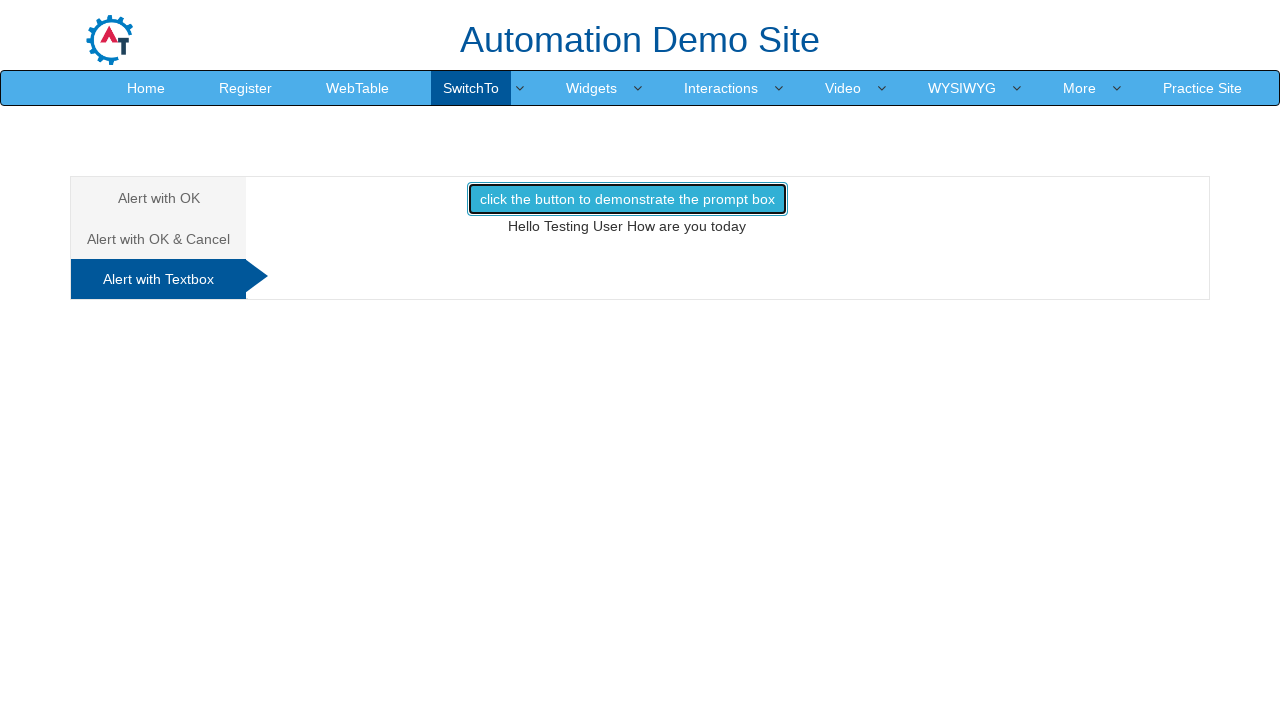